Tests image path extraction by getting the data-src attribute and entering it into an input field

Starting URL: https://softwaretestingpro.github.io/Automation/Beginner/B-1.22-ImagePath.html

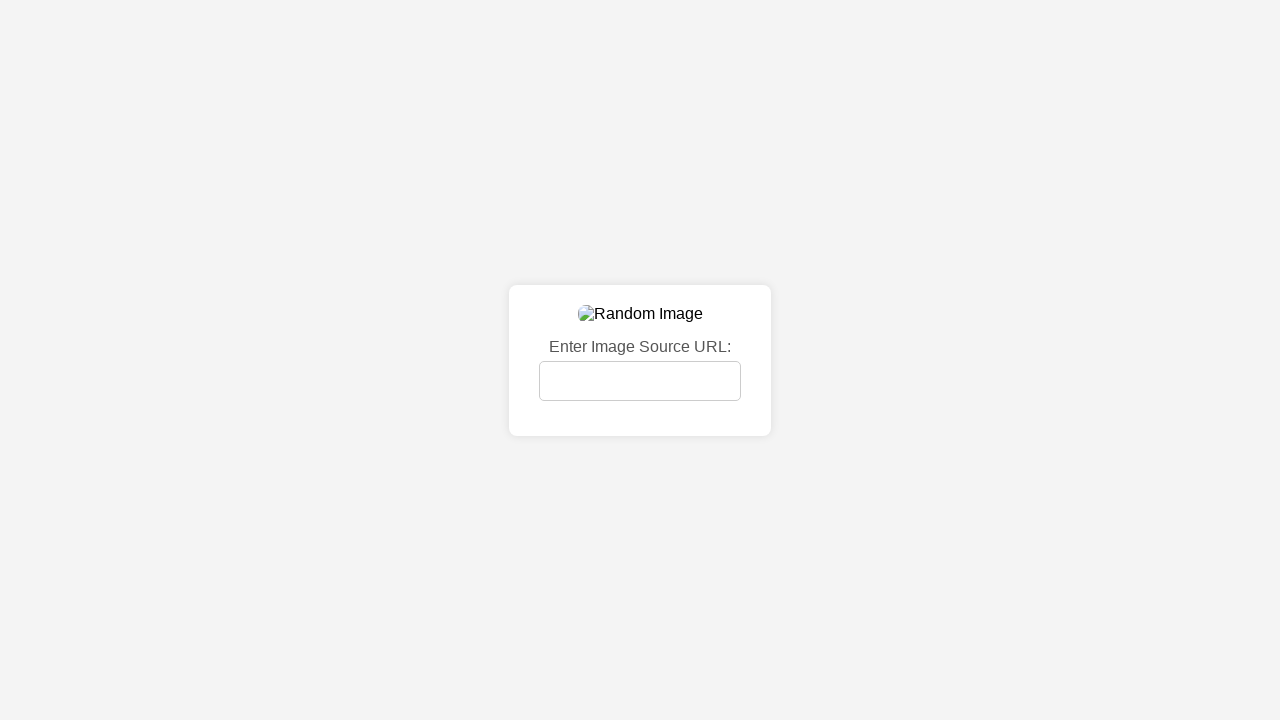

Extracted image URL from data-src attribute of #image element
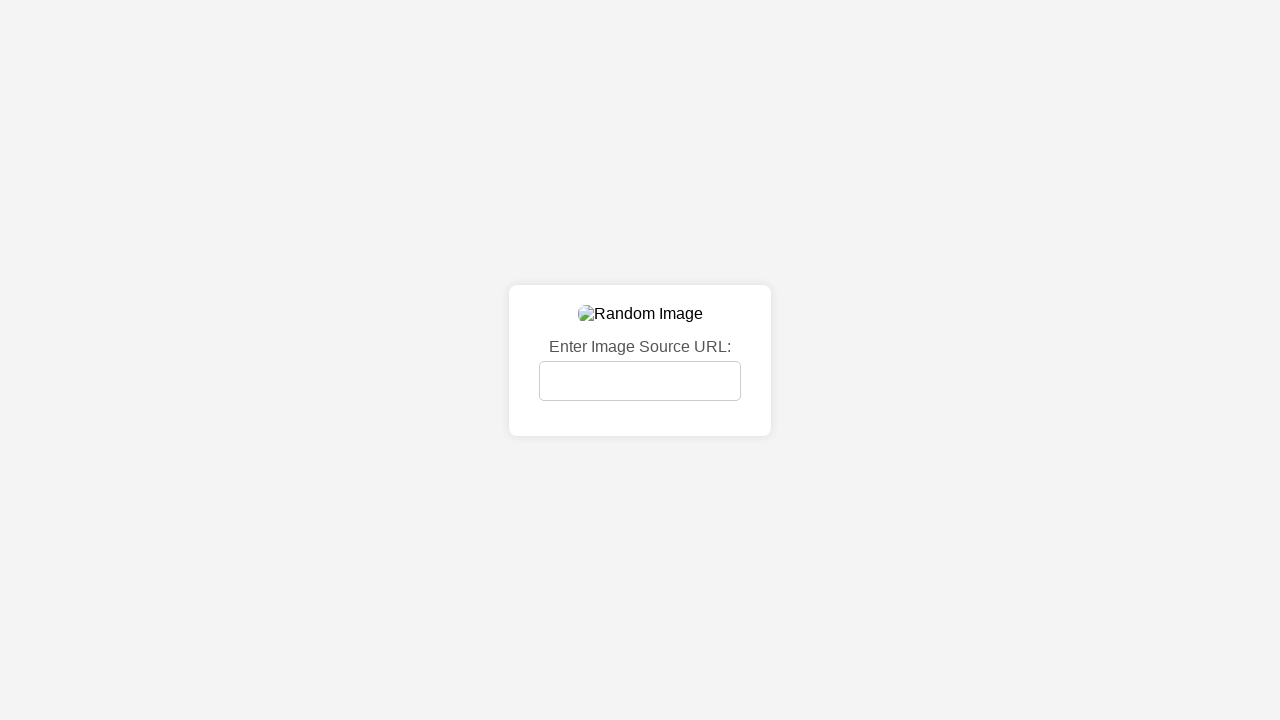

Filled #imageURL input field with extracted image URL on #imageURL
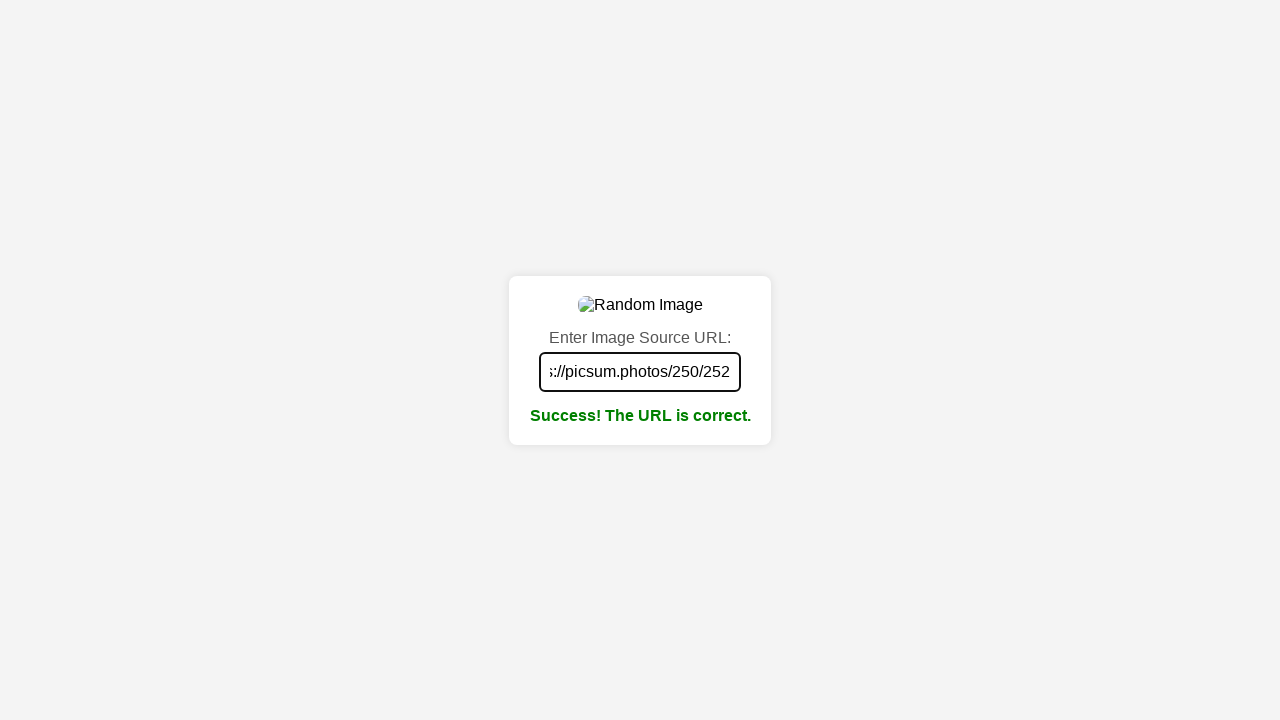

Success message appeared after entering image URL
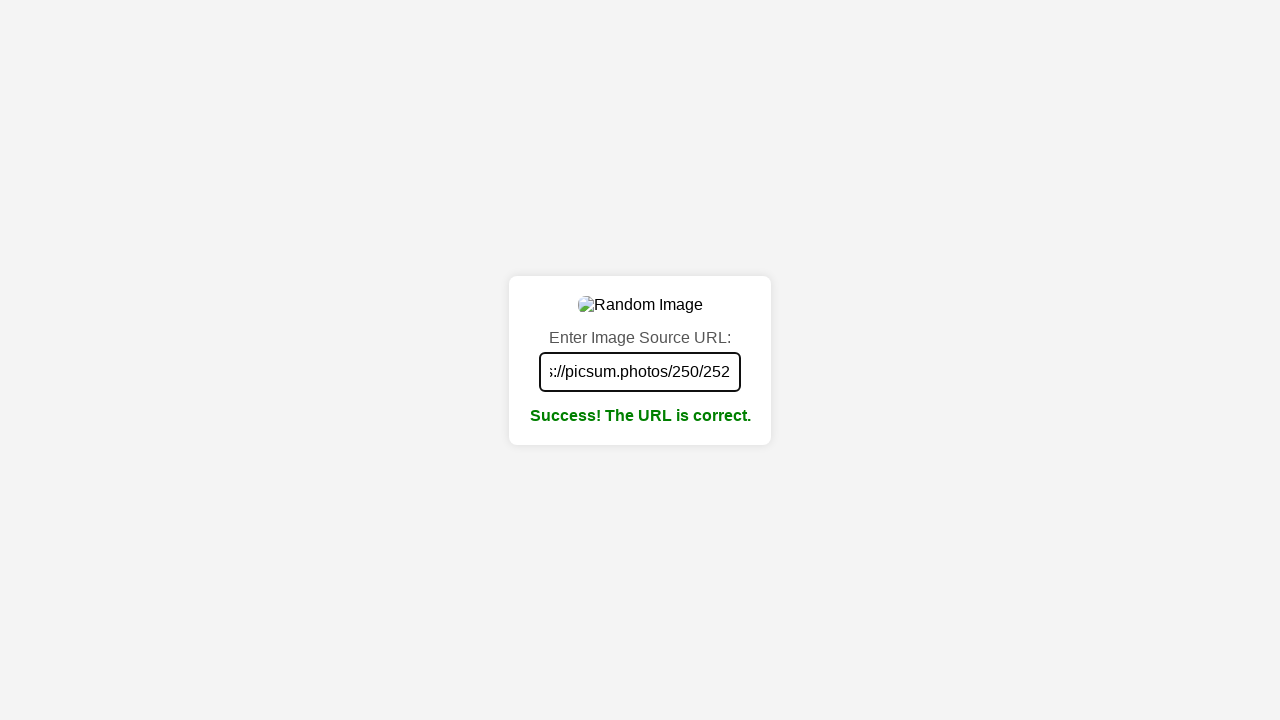

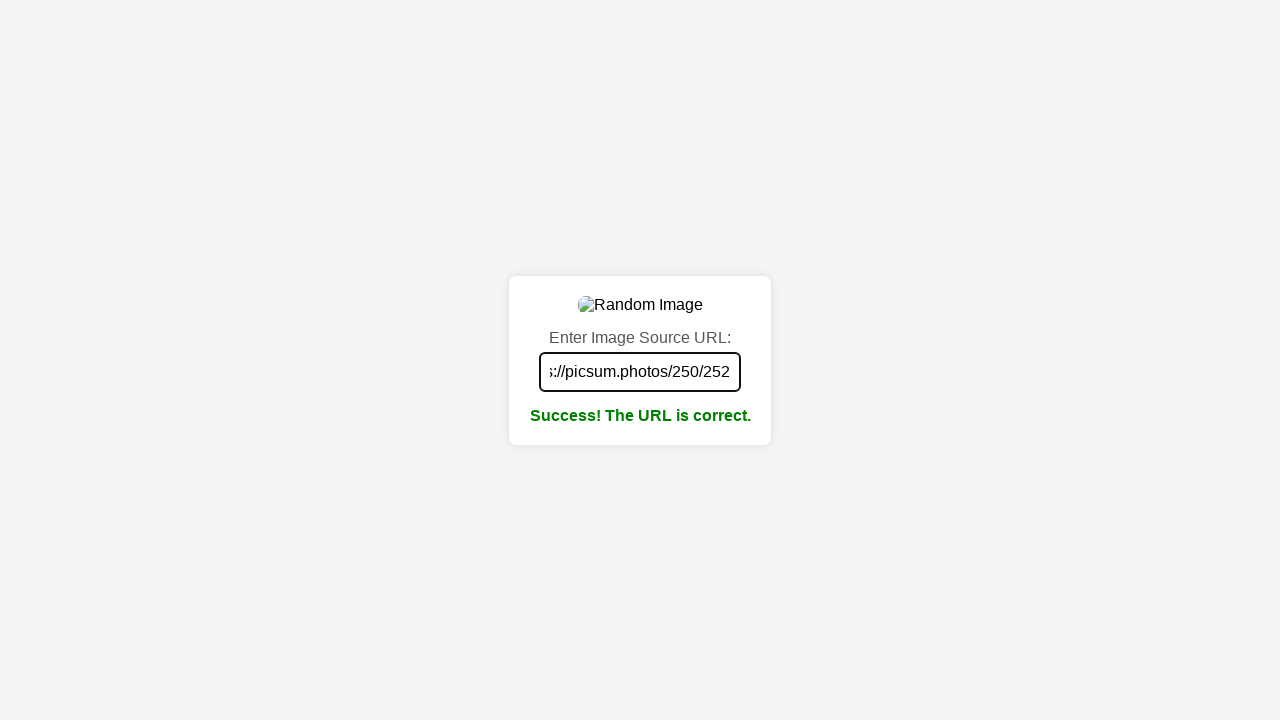